Tests an e-commerce site's search and add-to-cart functionality by searching for products containing "ca", adding specific items to cart, and verifying the brand logo text.

Starting URL: https://rahulshettyacademy.com/seleniumPractise/#/

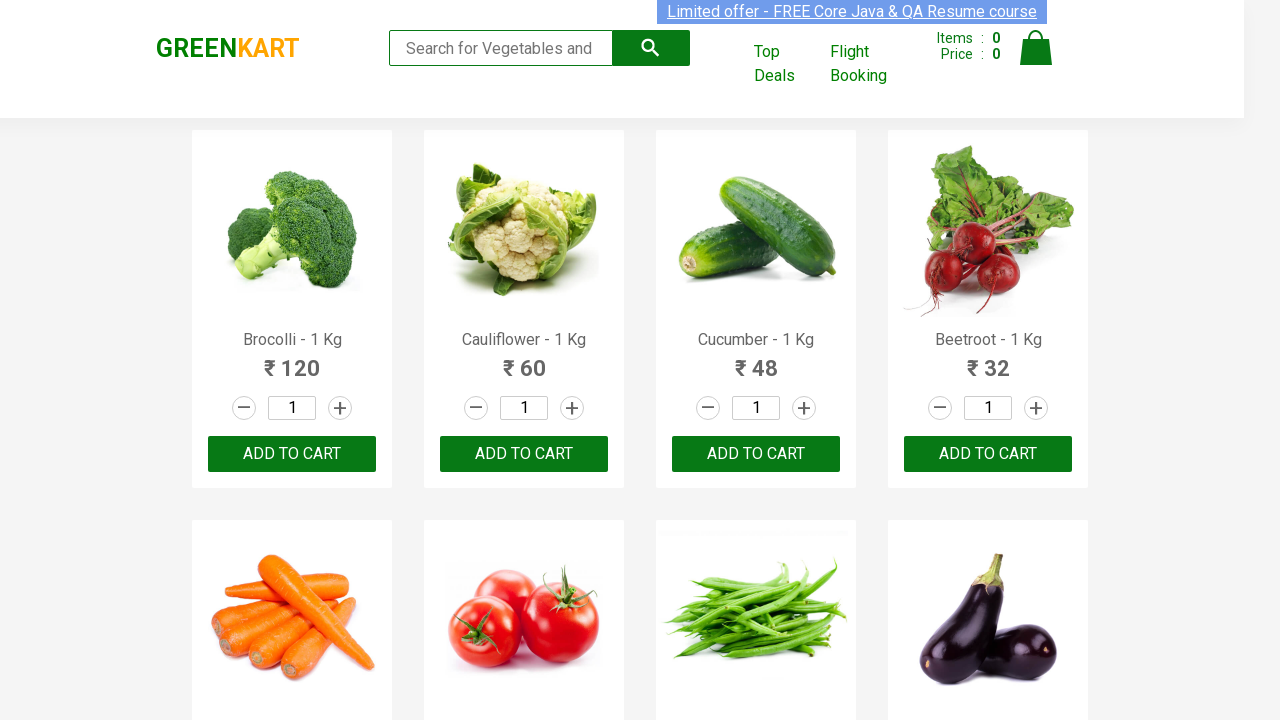

Filled search field with 'ca' on .search-keyword
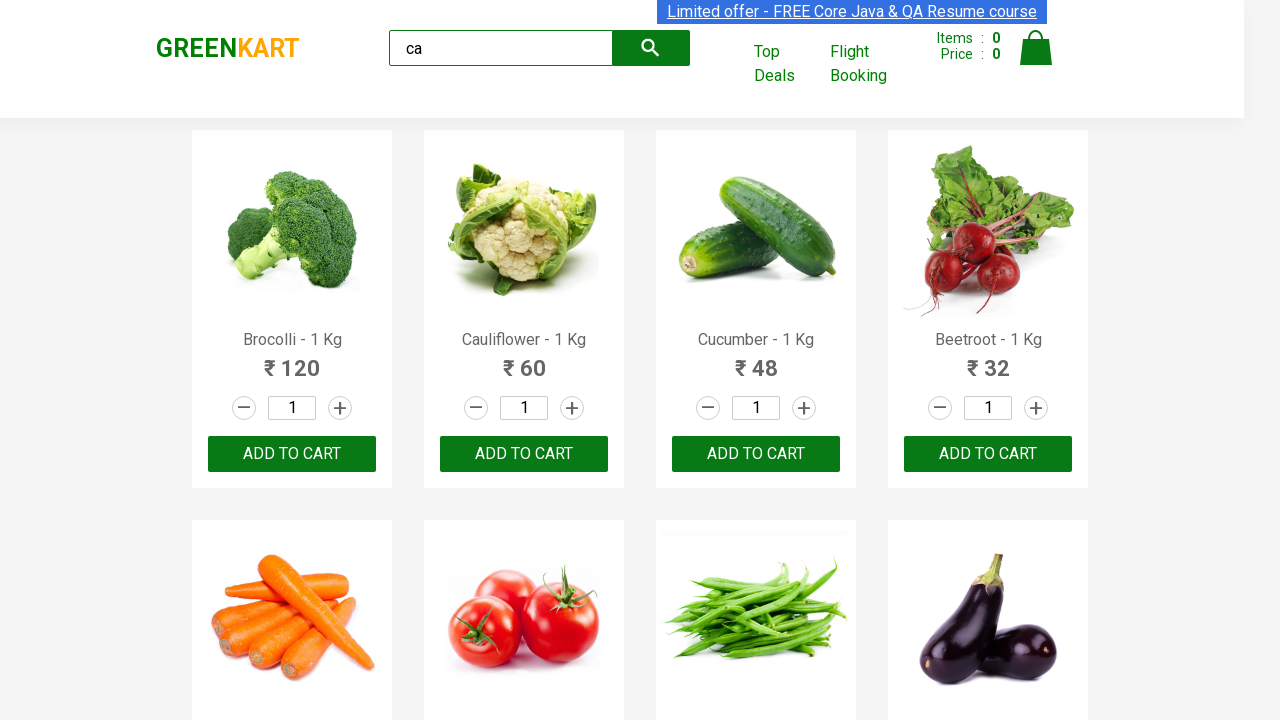

Waited 2 seconds for products to filter
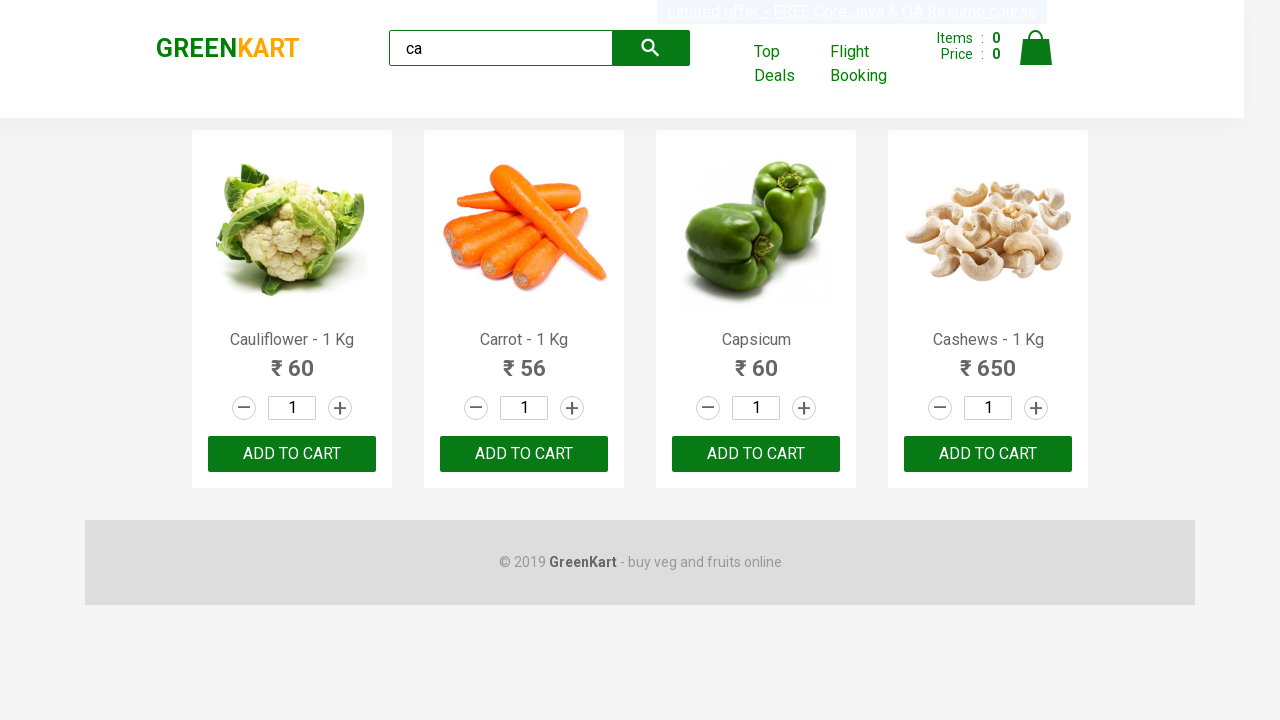

Verified 4 products are visible after search
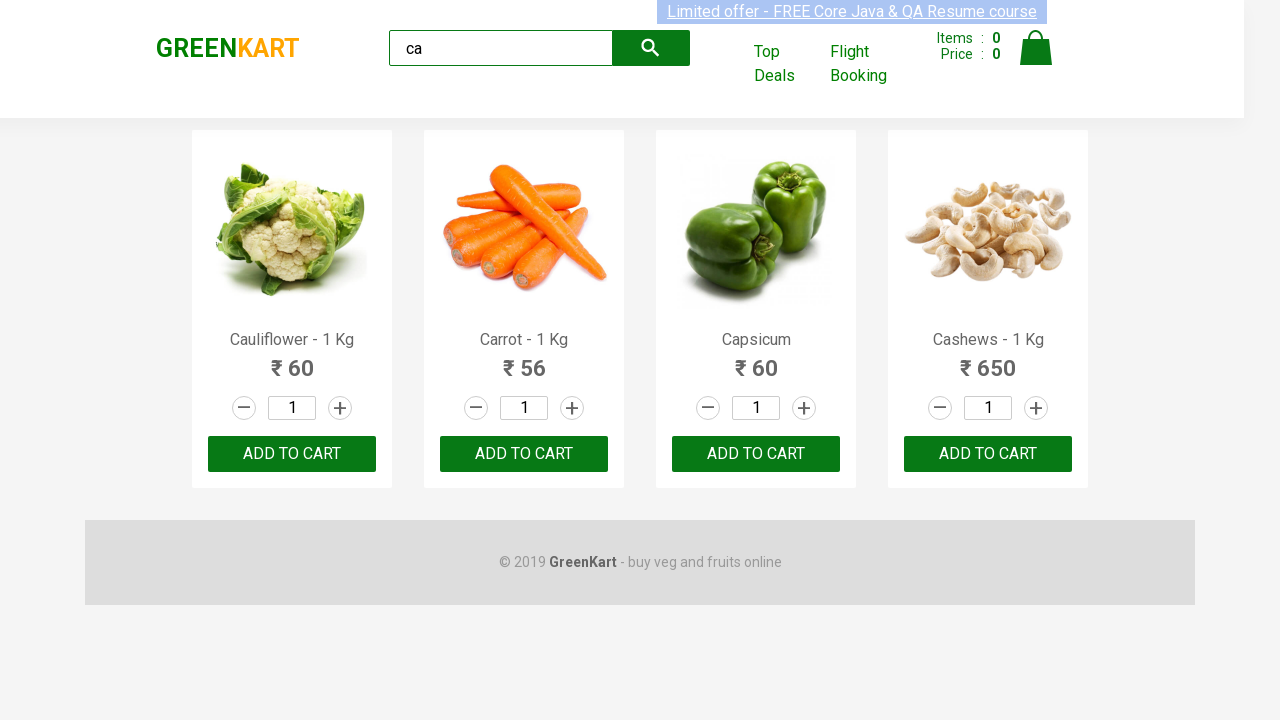

Clicked ADD TO CART button on third product (nth-child selector) at (756, 454) on :nth-child(3) > .product-action > button
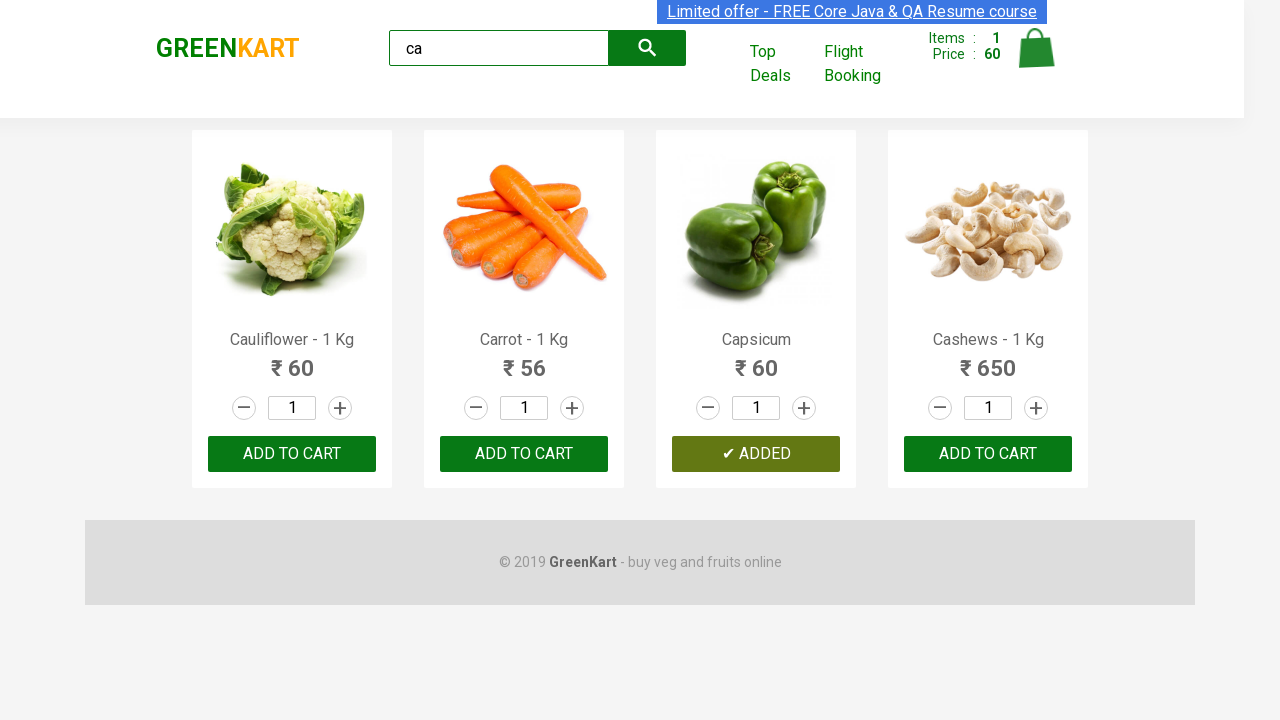

Clicked ADD TO CART button on product at index 2 at (756, 454) on .products .product >> nth=2 >> button:has-text("ADD TO CART")
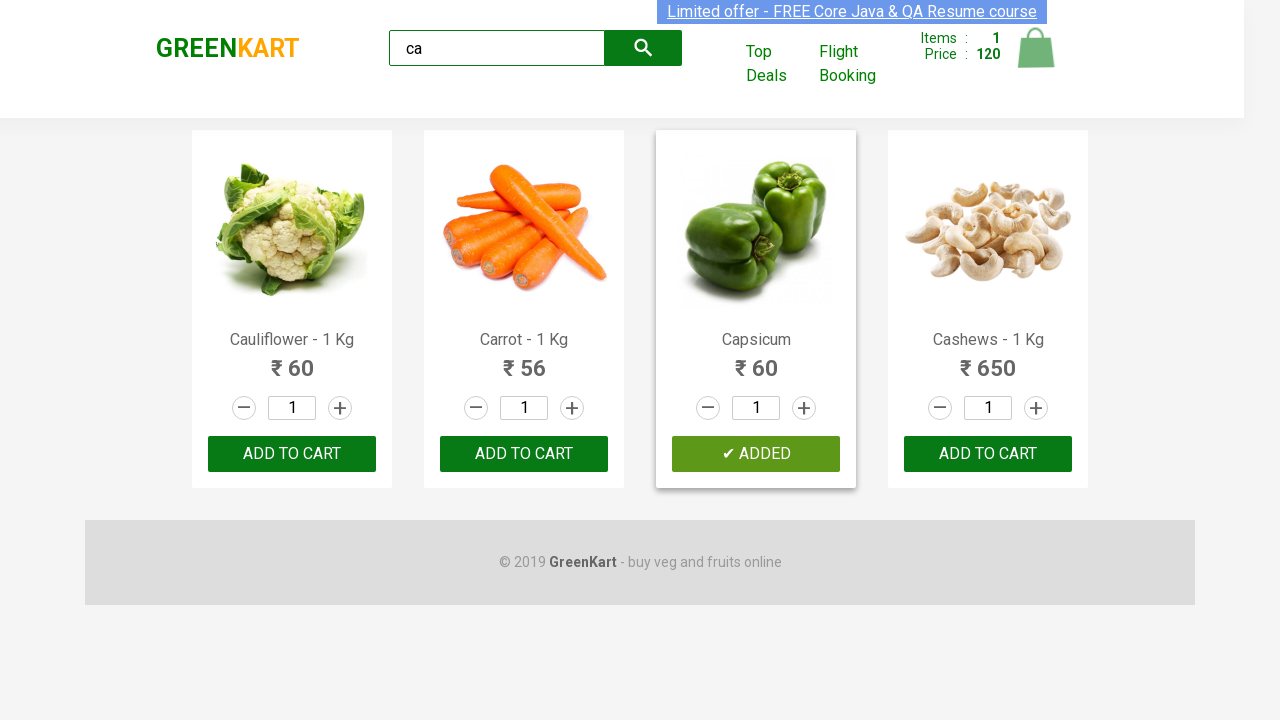

Clicked ADD TO CART button on Cashews product at (988, 454) on .products .product >> nth=3 >> button
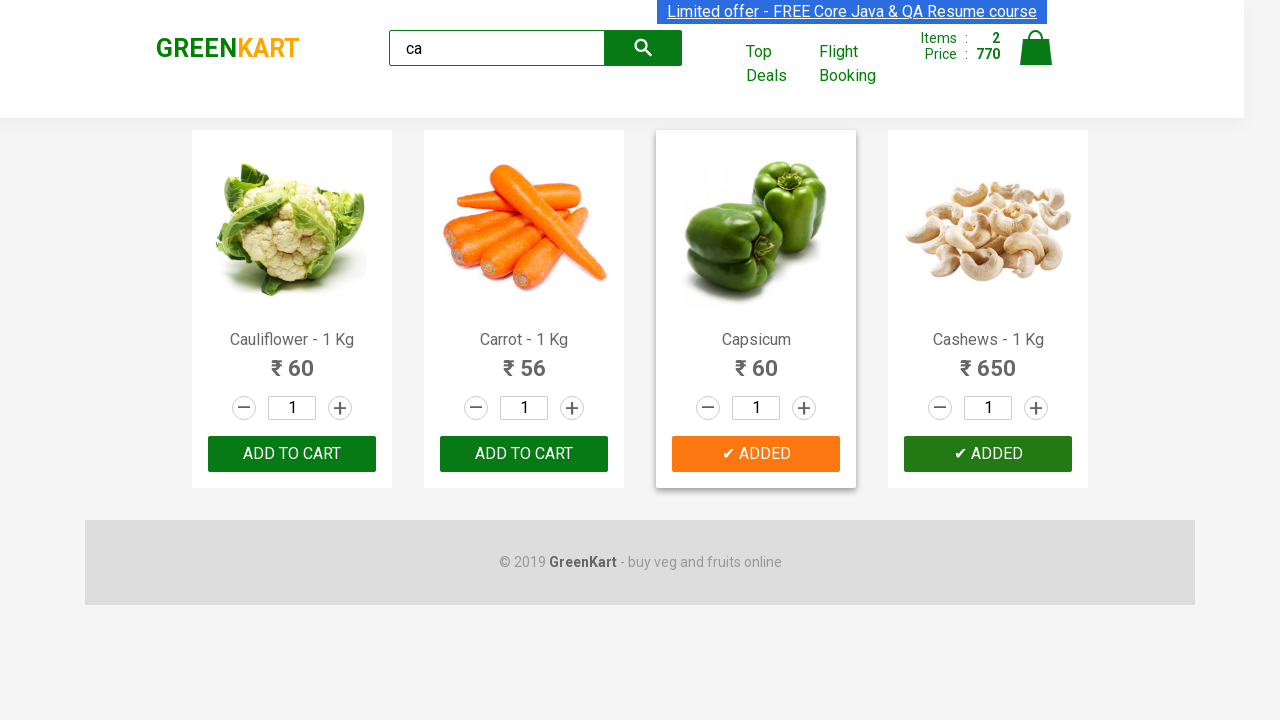

Verified brand logo text is 'GREENKART'
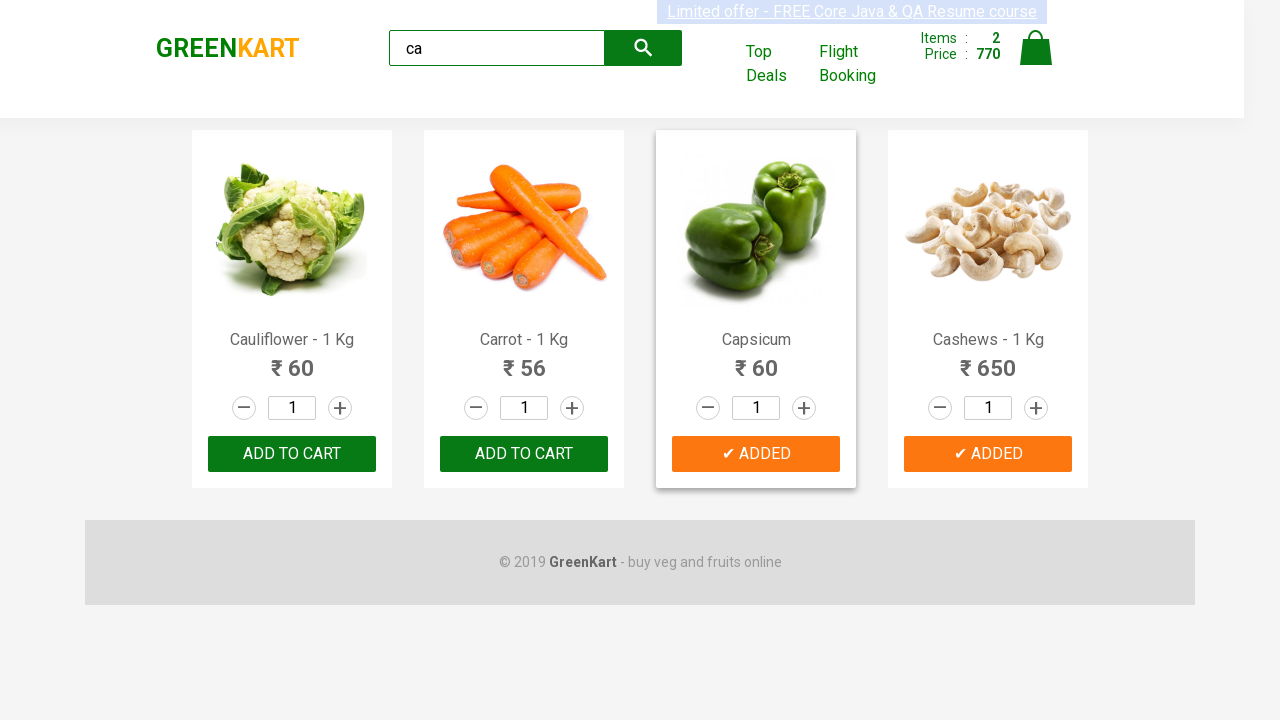

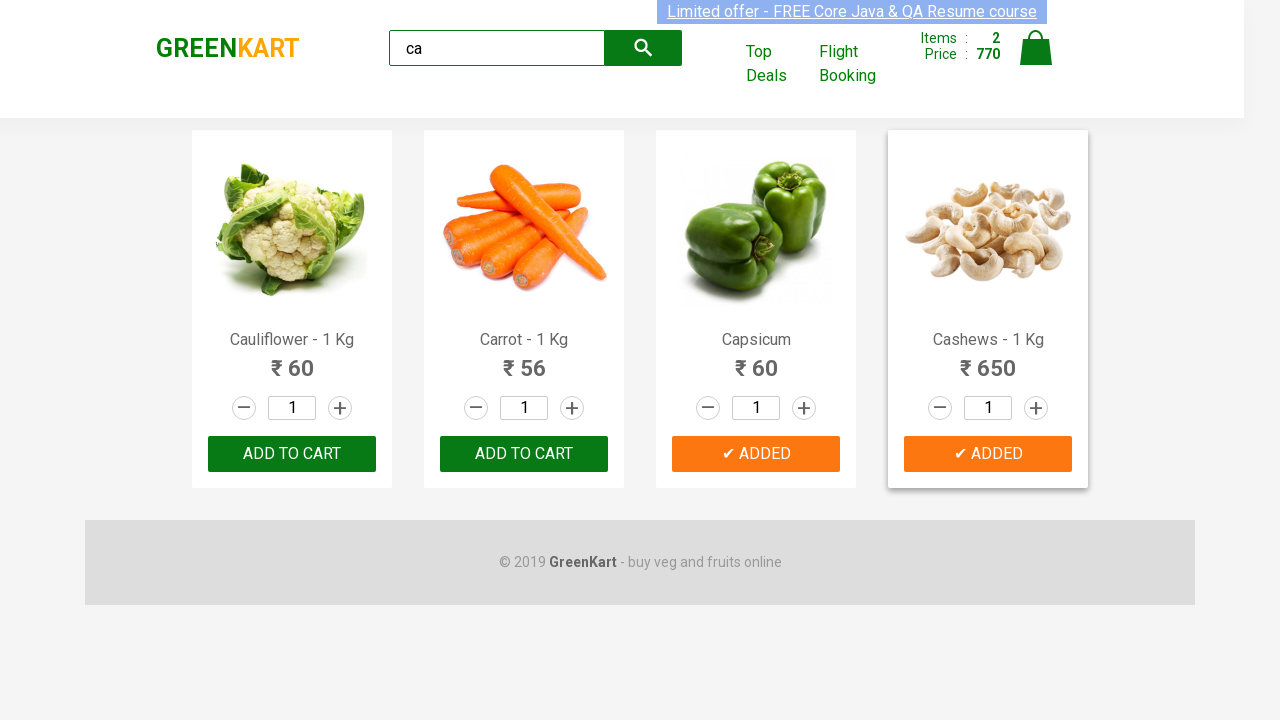